Tests drag and drop functionality within an iframe by dragging an element to a drop target on the jQuery UI demo page

Starting URL: https://jqueryui.com/droppable/

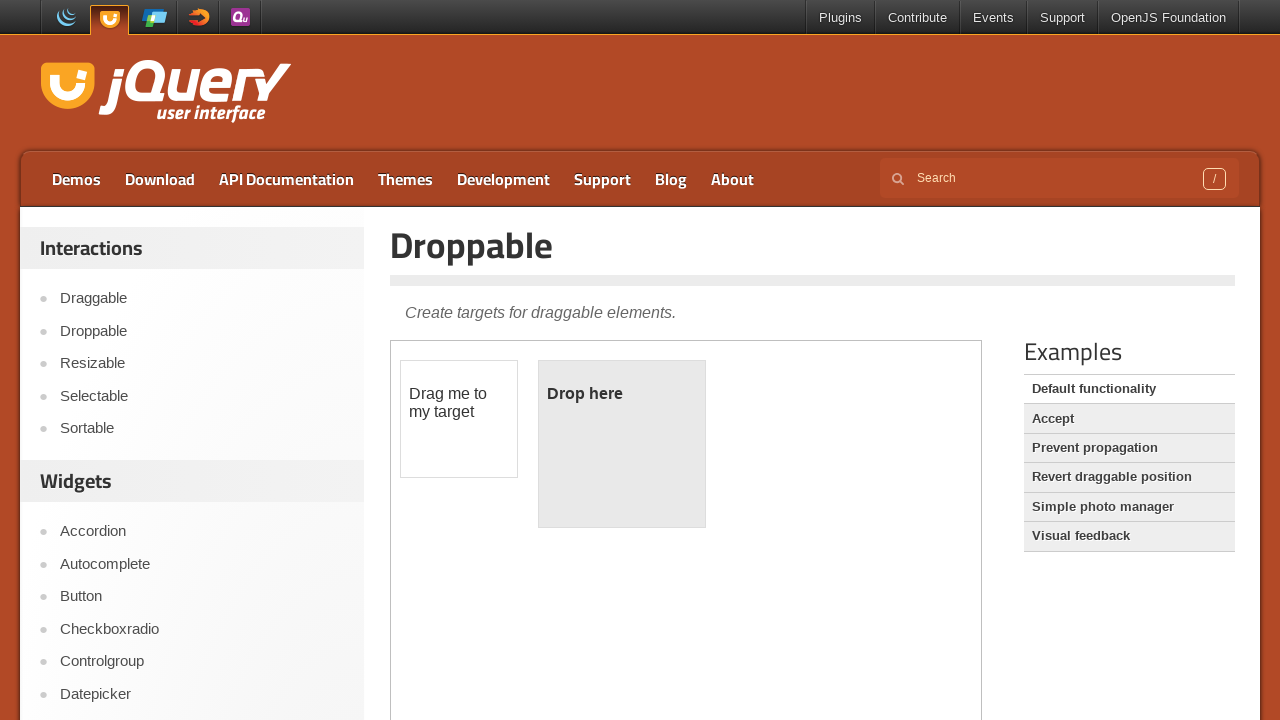

Located the demo iframe containing drag and drop elements
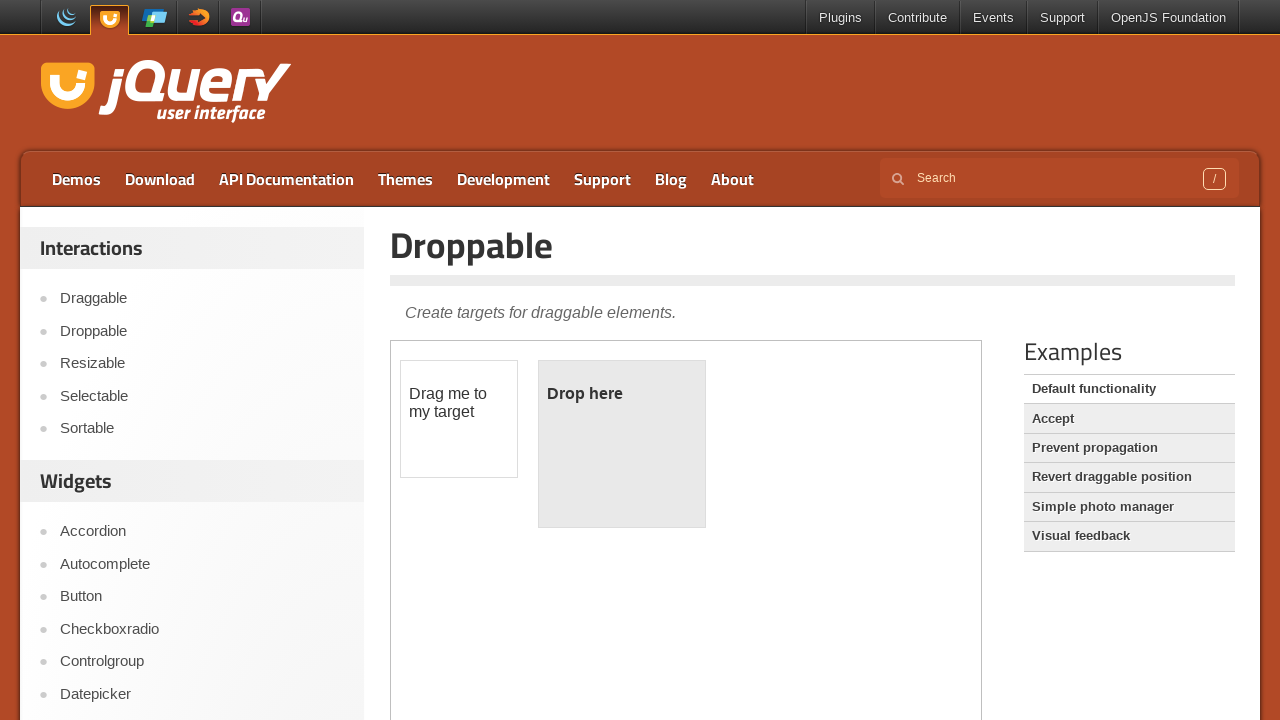

Located the draggable element within the iframe
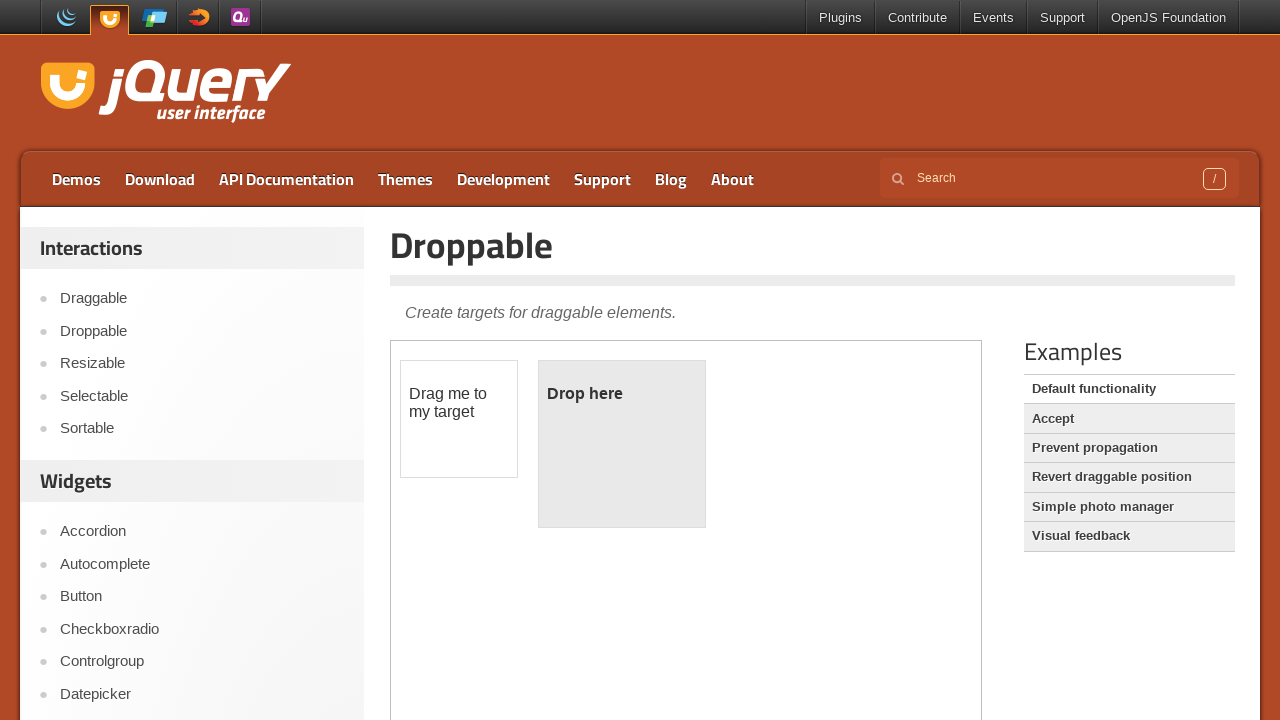

Located the droppable target element within the iframe
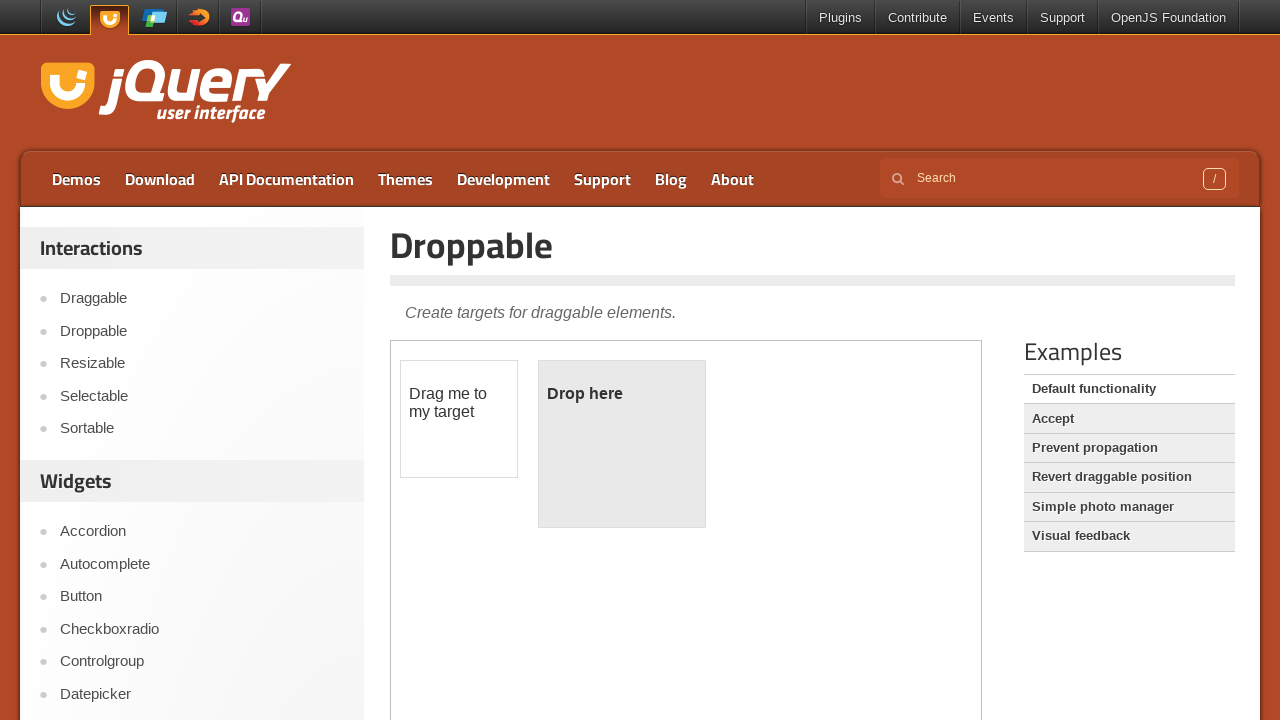

Dragged the draggable element to the droppable target at (622, 444)
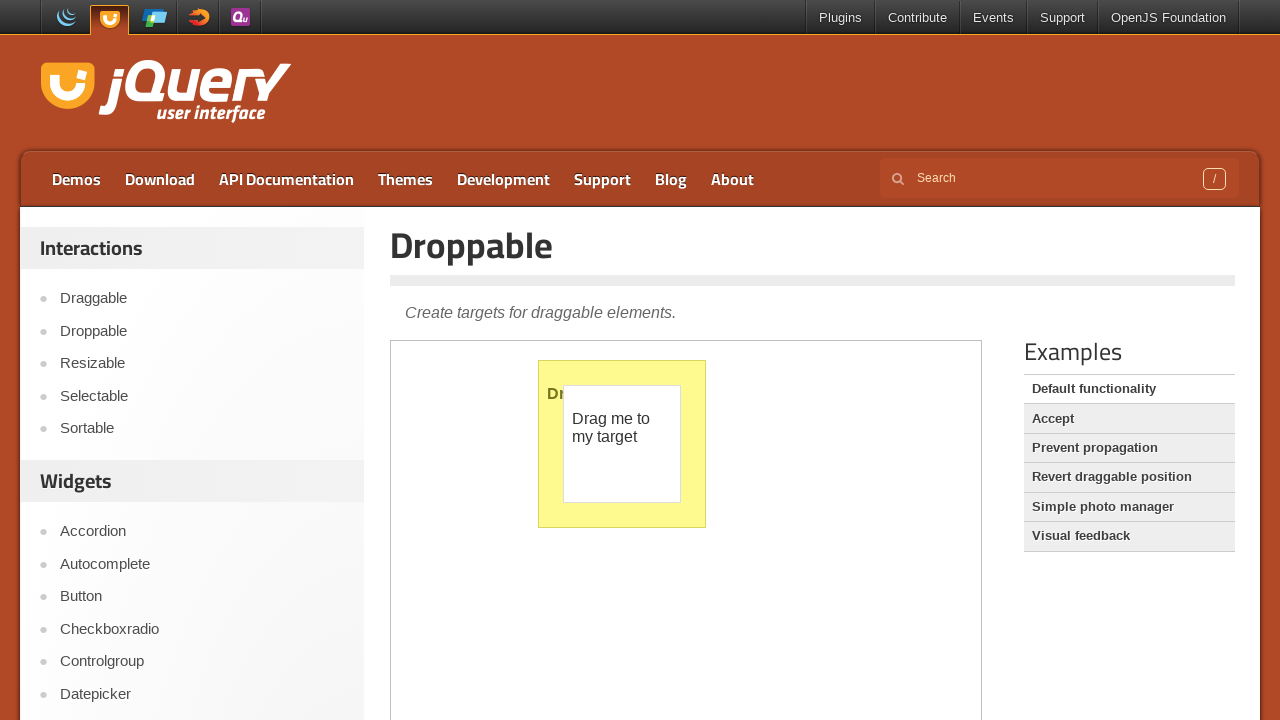

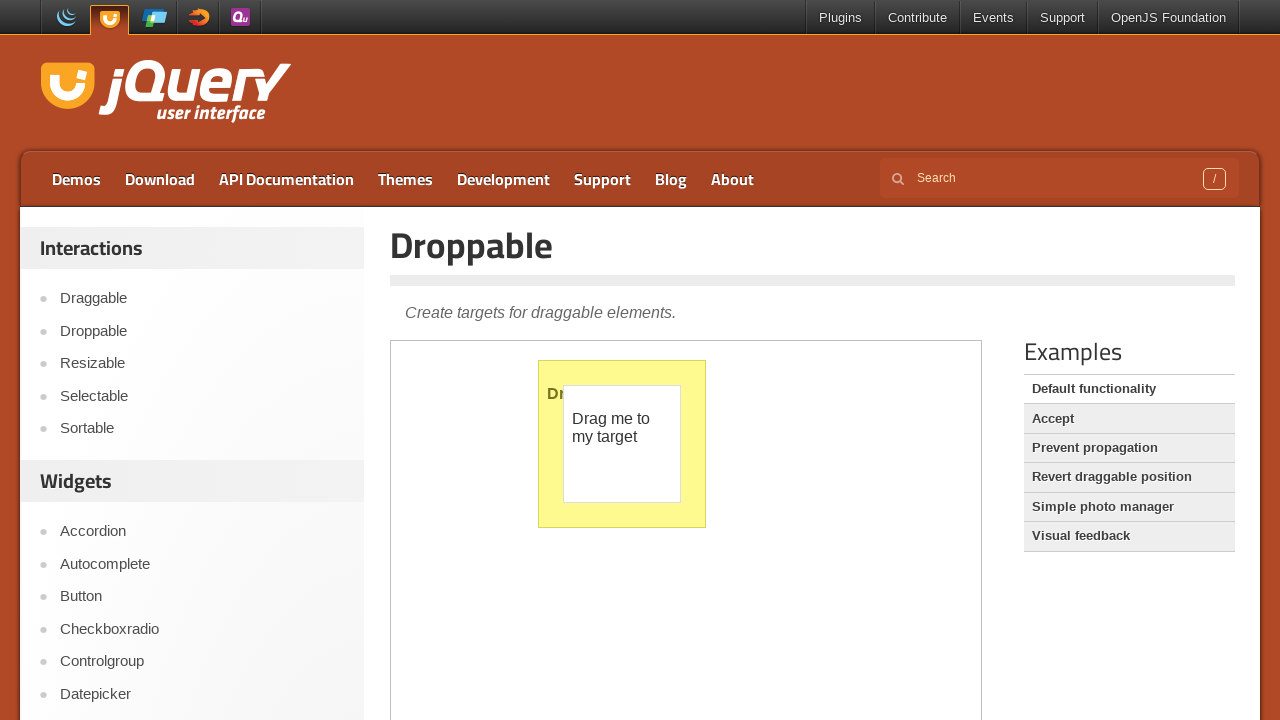